Tests the search functionality on an OpenCart e-commerce demo site by searching for a product and then navigating back to the store home page.

Starting URL: http://opencart.abstracta.us/

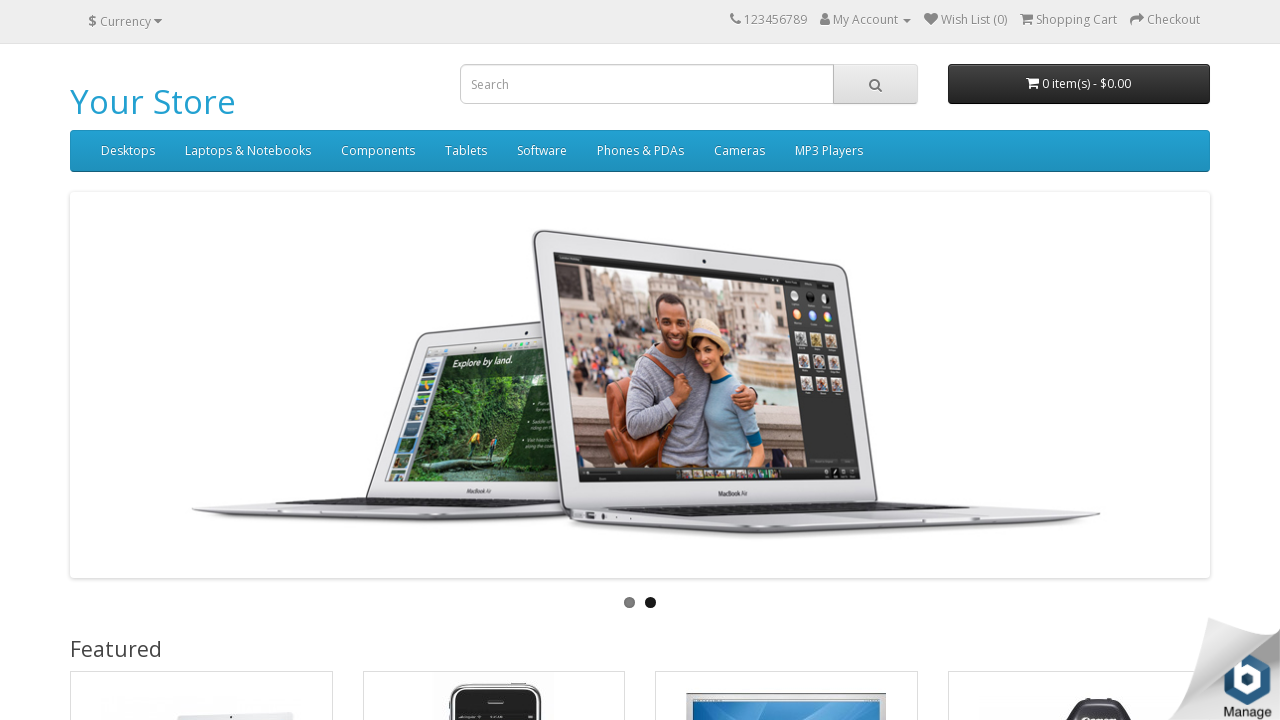

Clicked on search field at (647, 84) on input[name='search']
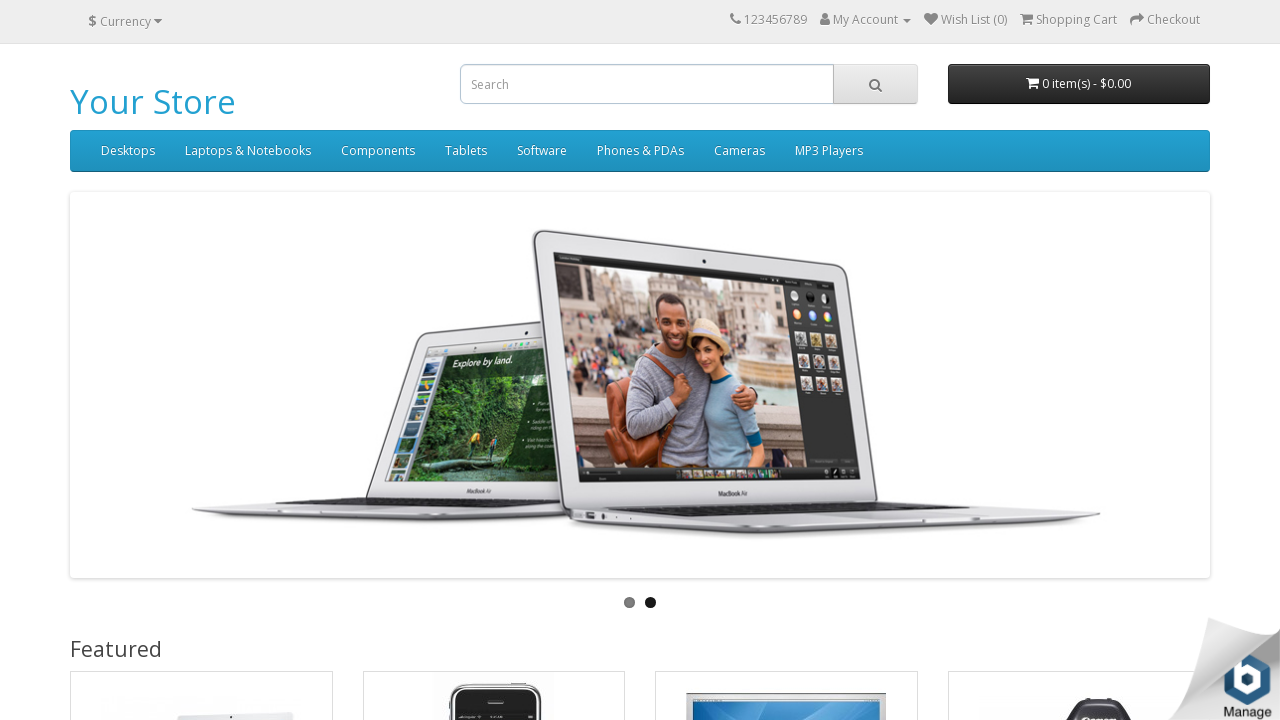

Filled search field with 'macbook' on input[name='search']
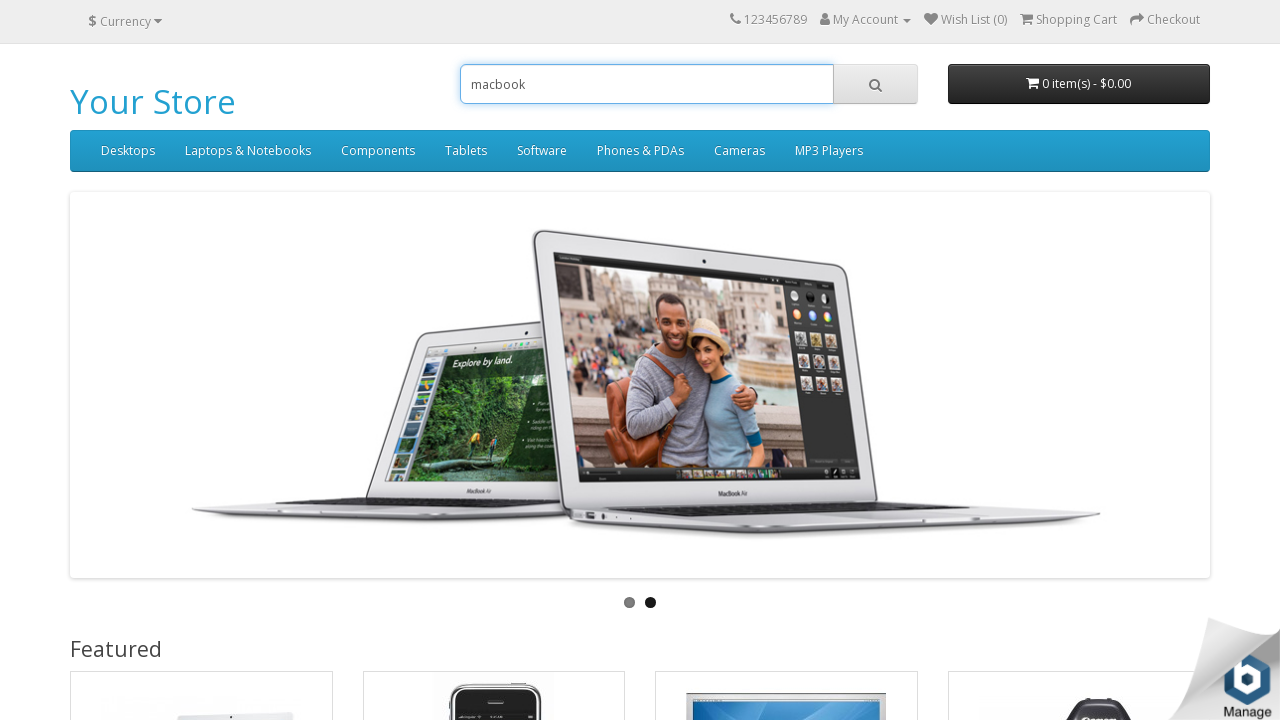

Clicked search button to search for product at (875, 84) on xpath=//div[@id='search']/span/button
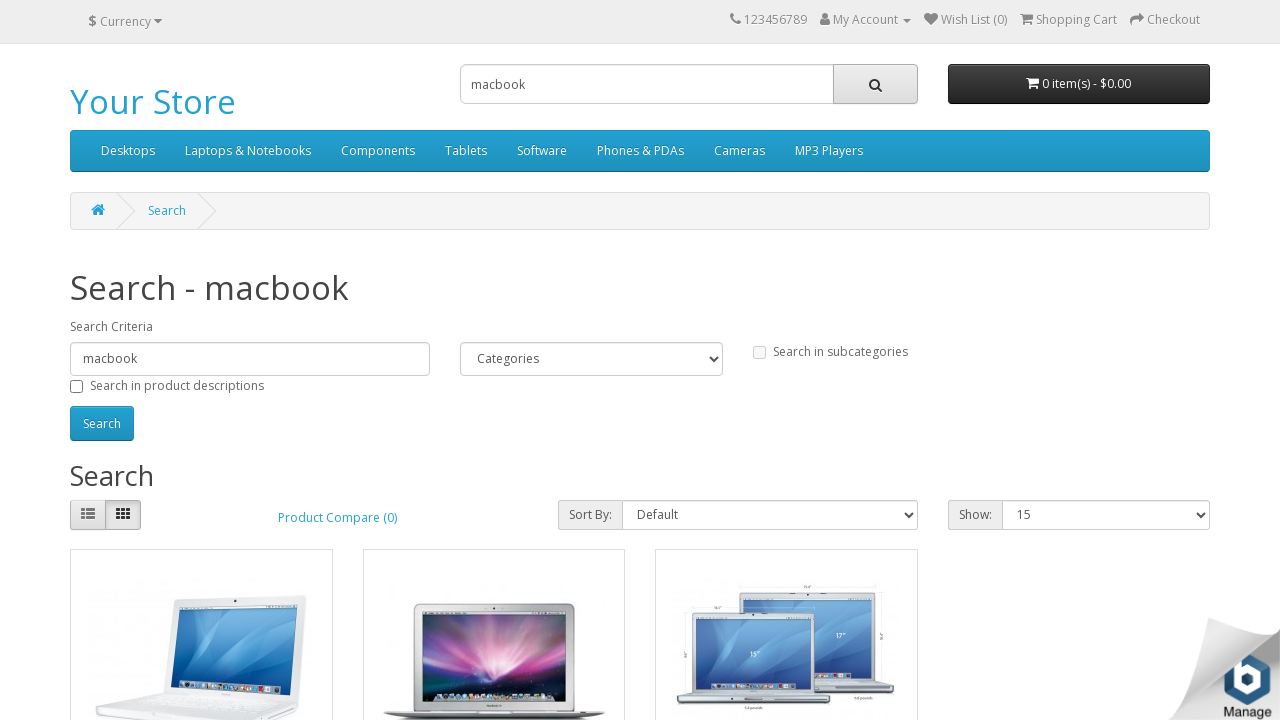

Clicked 'Your Store' link to navigate back to home page at (153, 102) on text=Your Store
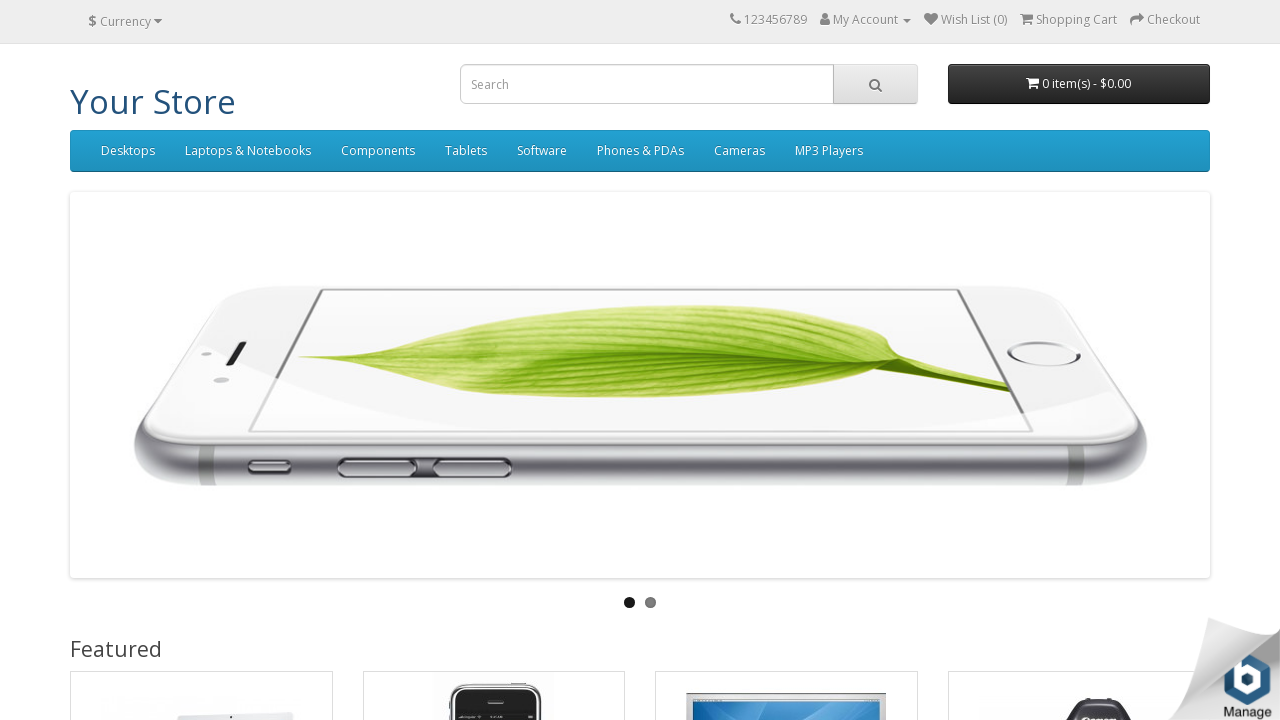

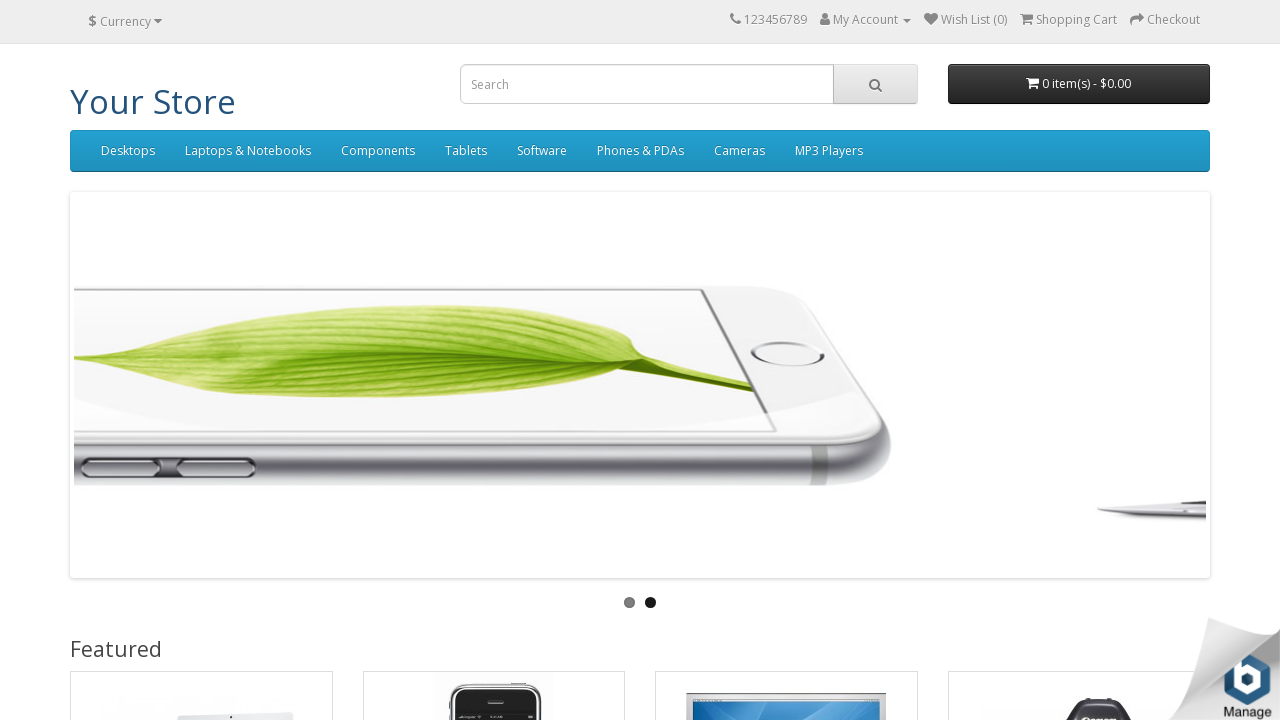